Tests JavaScript alert handling by clicking a button that triggers an alert, reading the alert text, and accepting it on the DemoQA alerts page.

Starting URL: https://demoqa.com/alerts

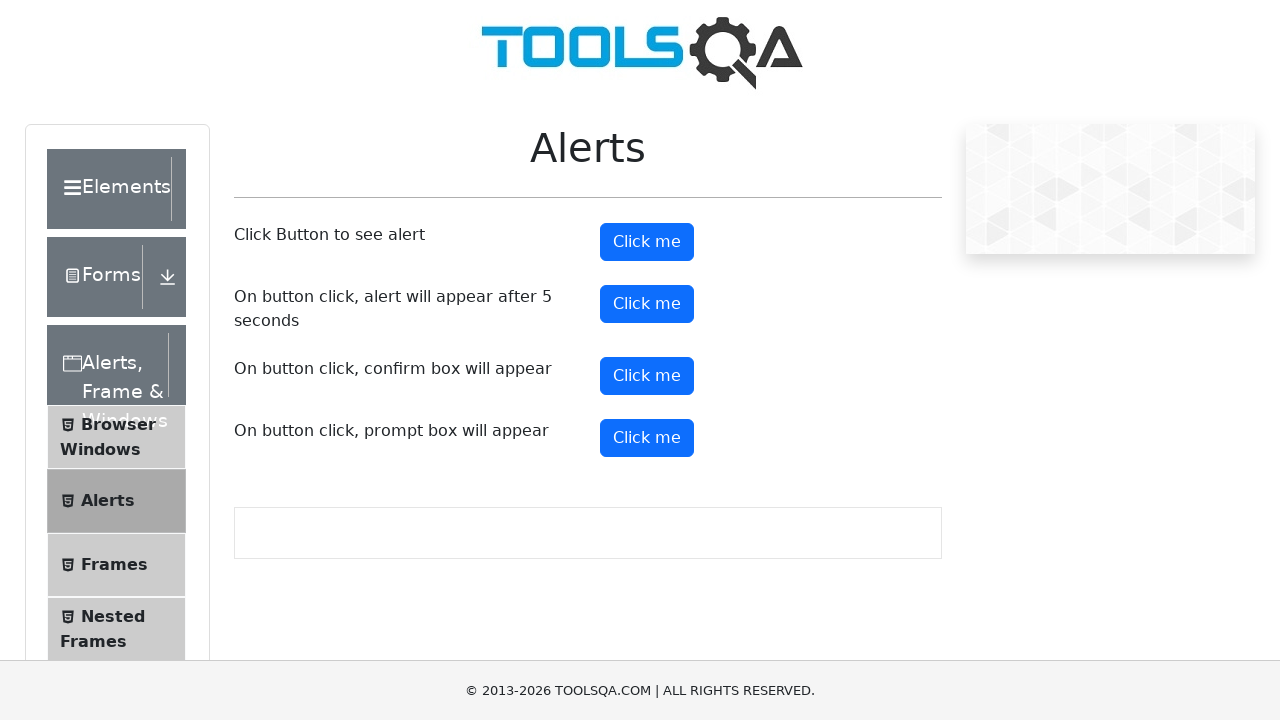

Retrieved page title
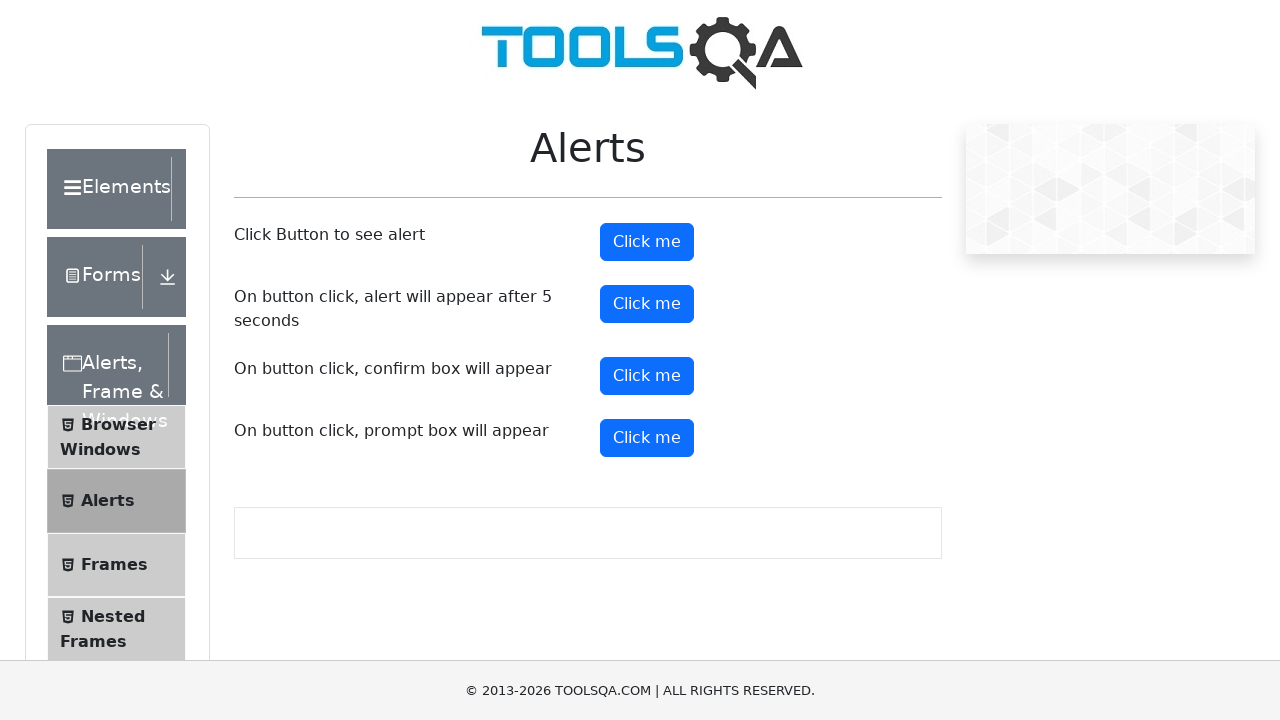

Retrieved current URL
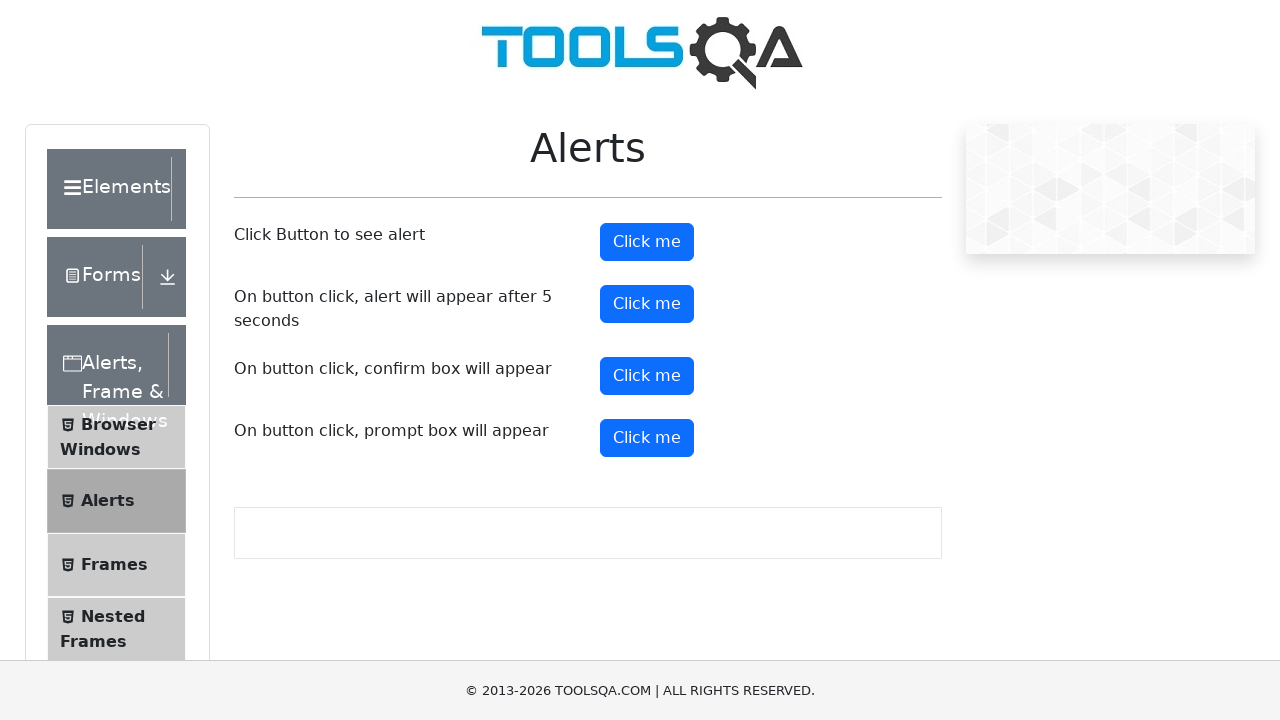

Set up dialog handler to accept alerts
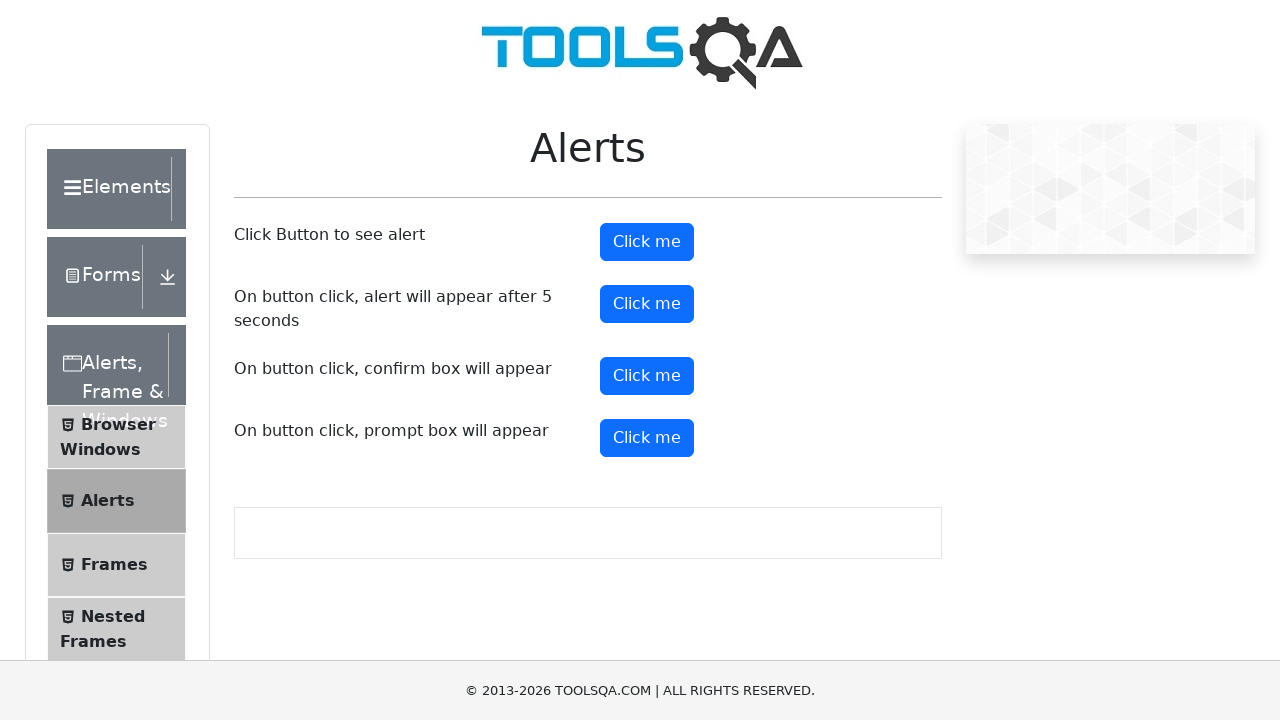

Clicked alert button to trigger JavaScript alert at (647, 242) on #alertButton
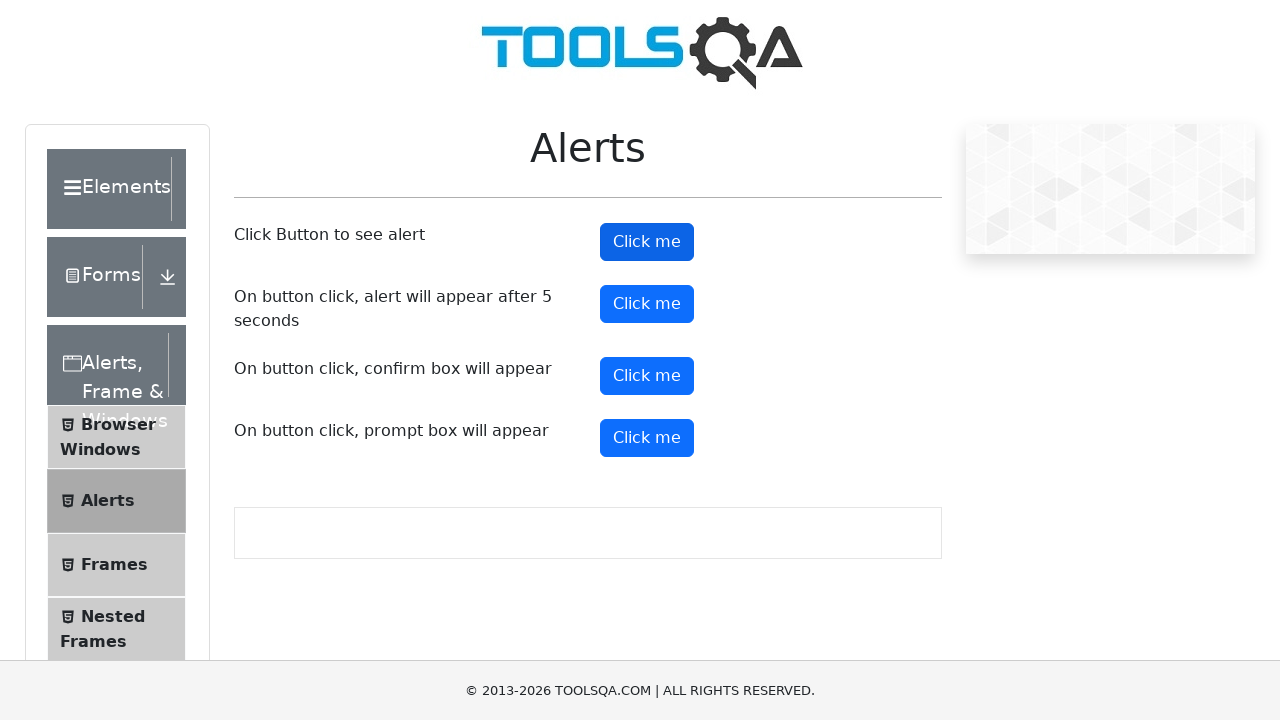

Waited 2 seconds for alert to be processed
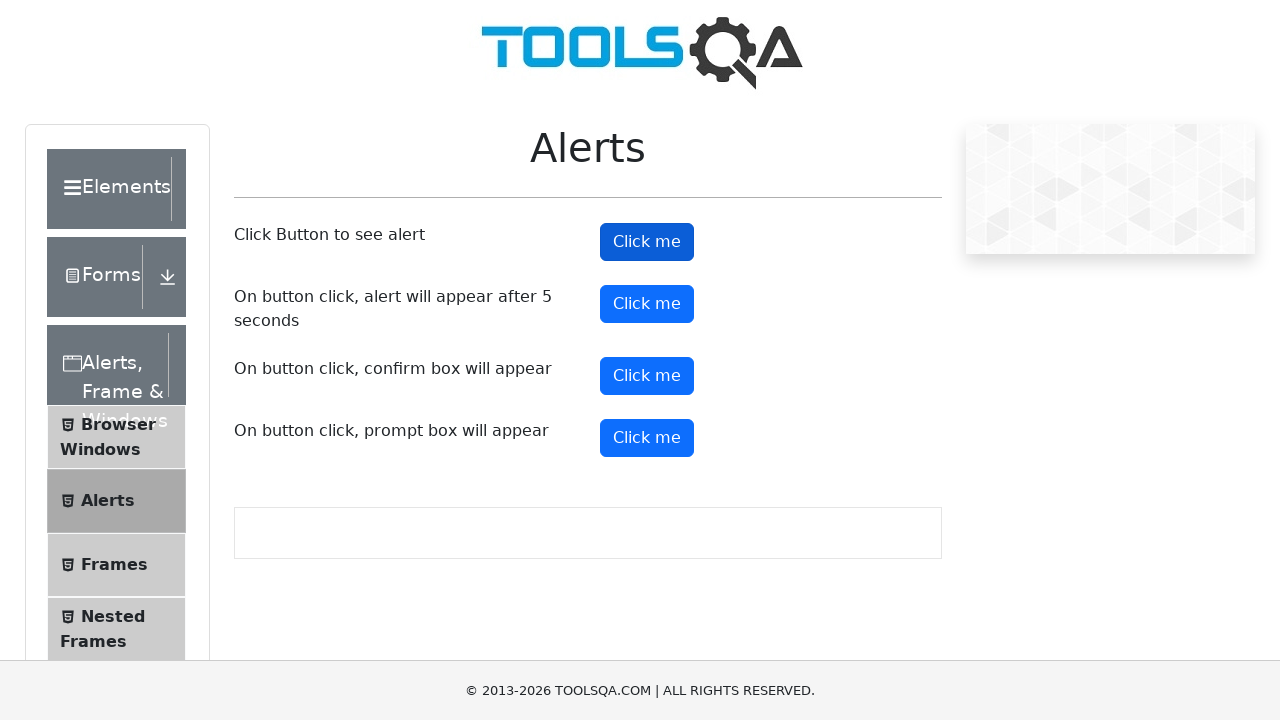

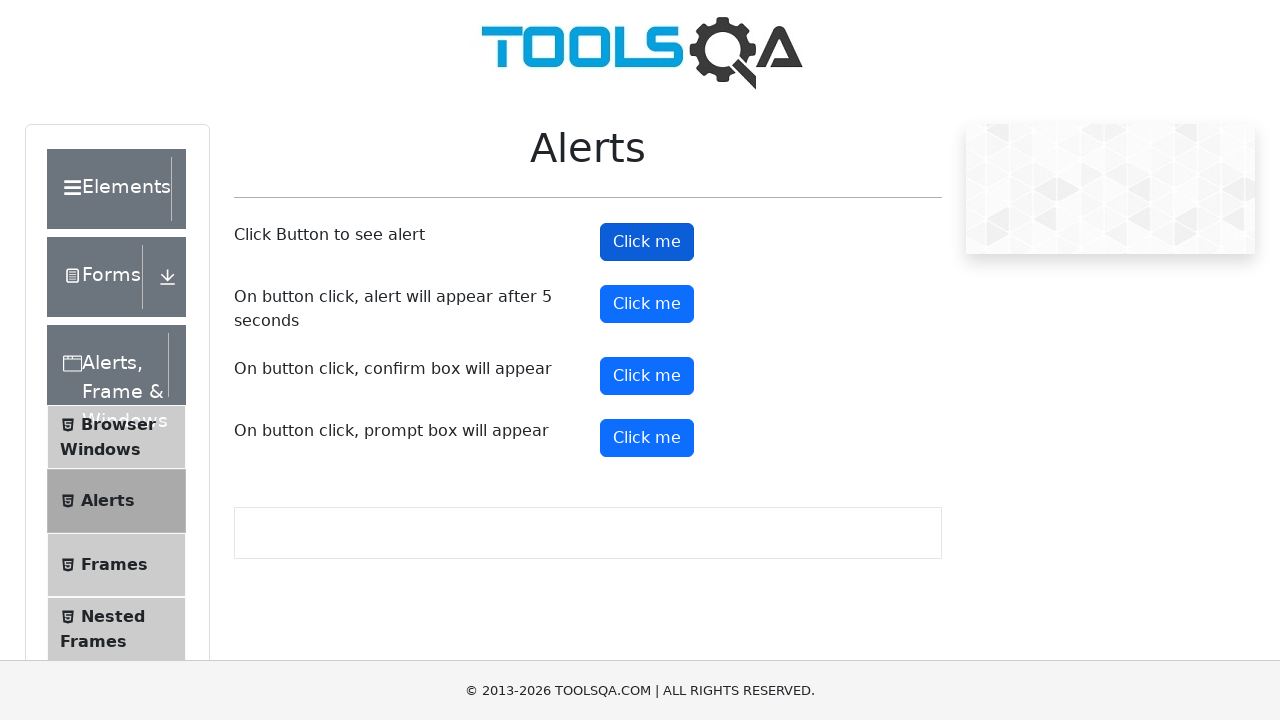